Navigates to Promenauts home page, clicks on the last updated button, and retrieves the last updated text

Starting URL: https://www.promenauts.com/home

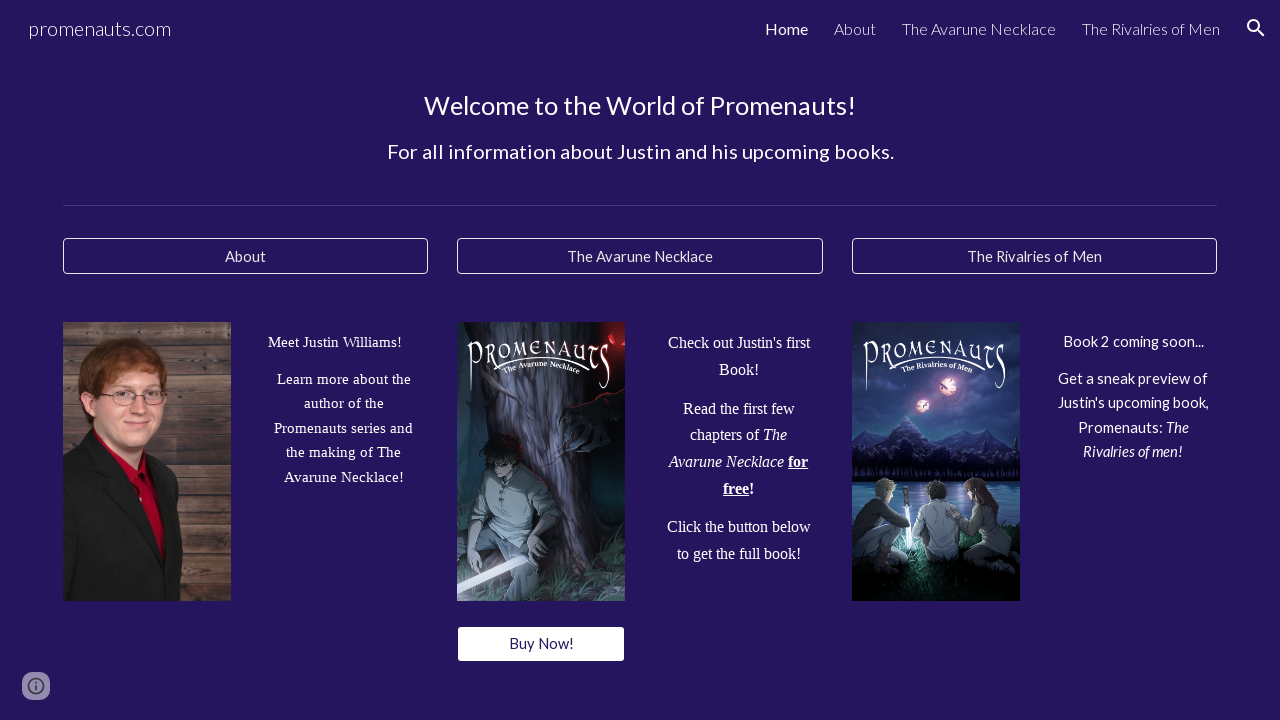

Navigated to Promenauts home page
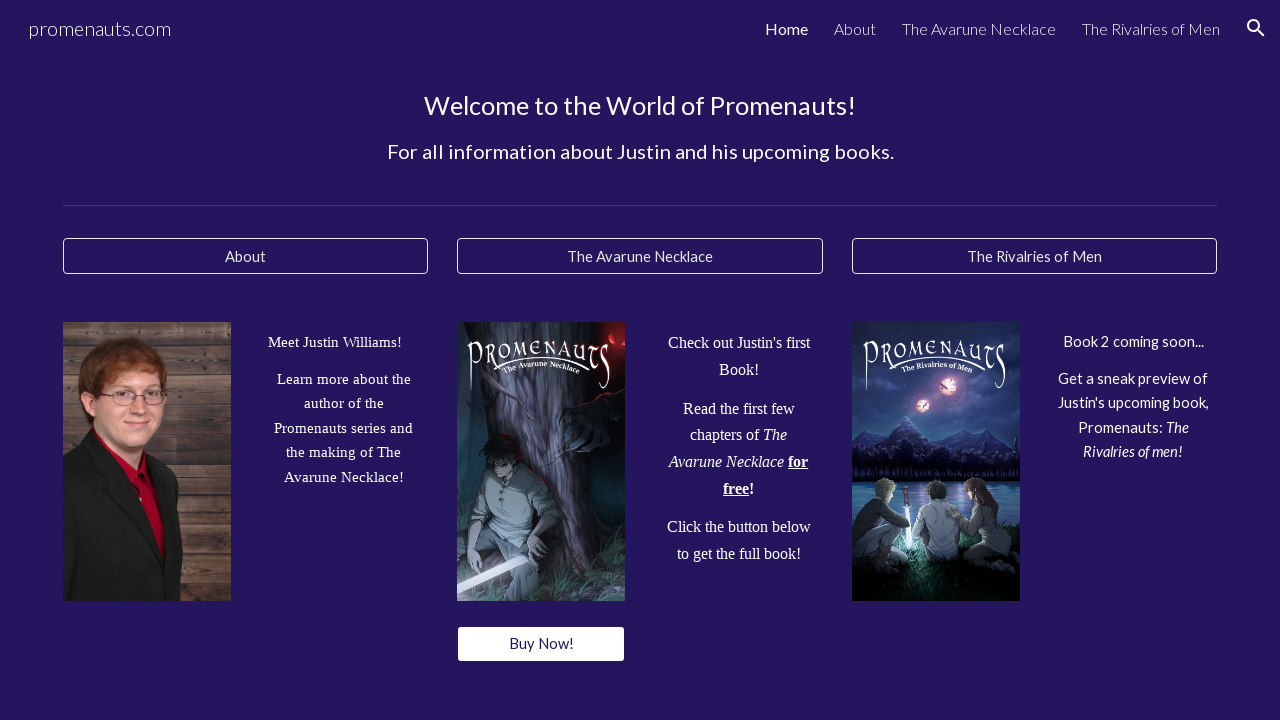

Clicked on the last updated button at (36, 686) on xpath=/html/body/div[1]/div/div[2]/div[3]/div/div[4]/div[2]/div[1]/span/span
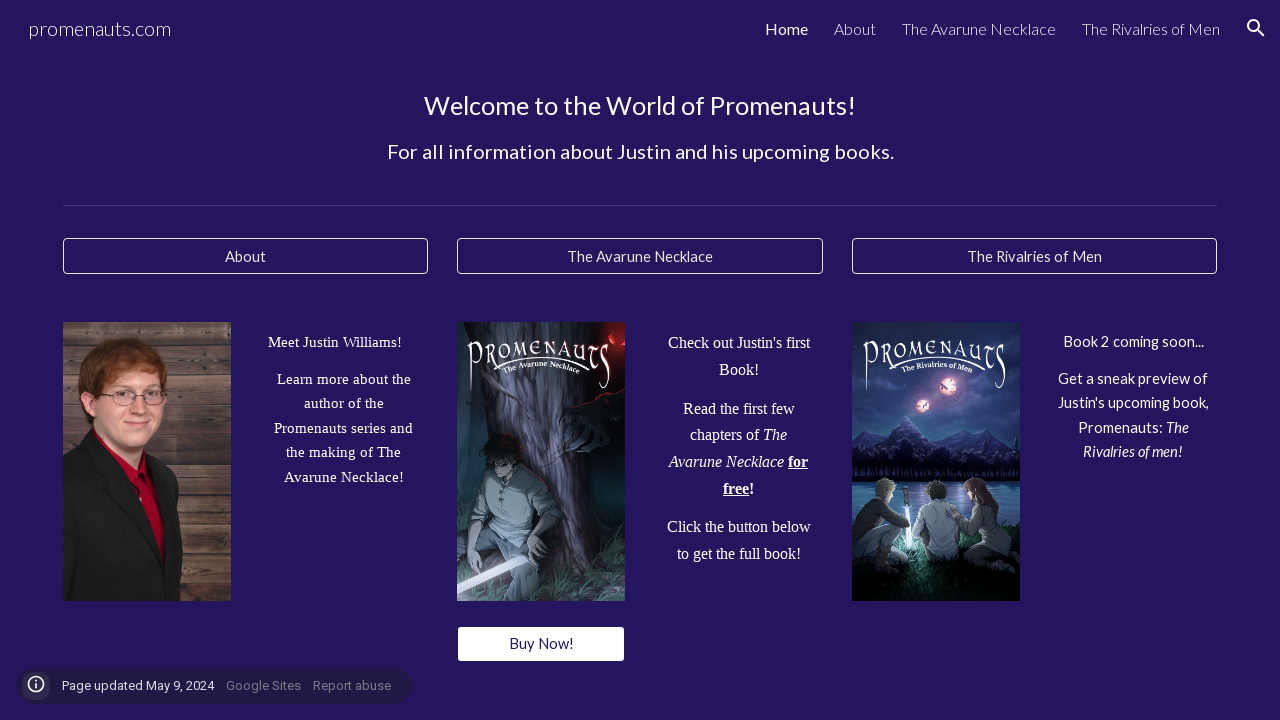

Last updated text element appeared
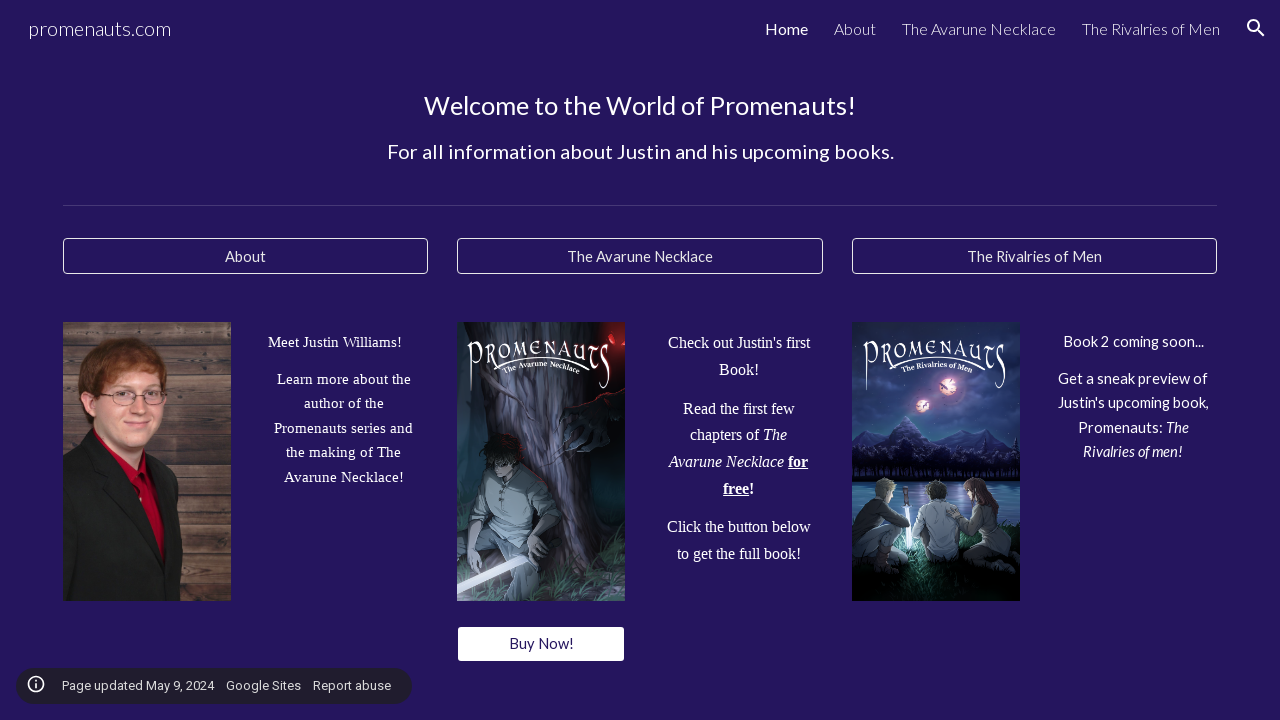

Retrieved last updated text element
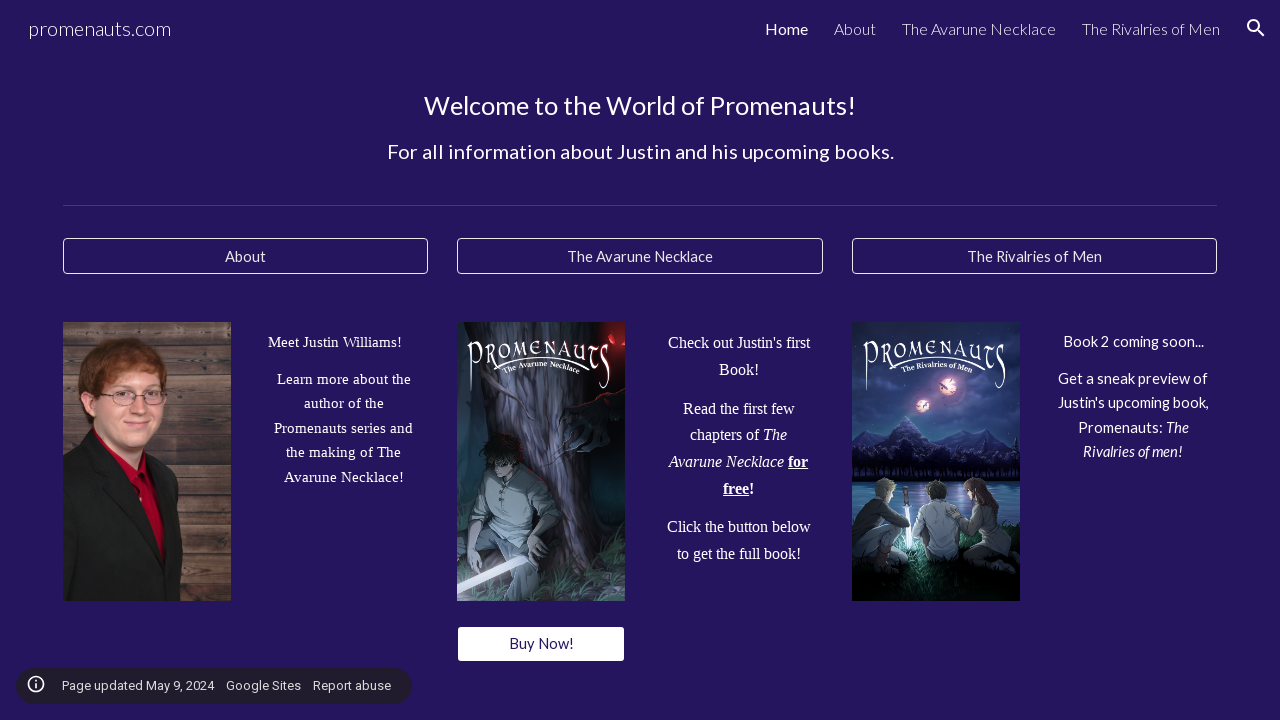

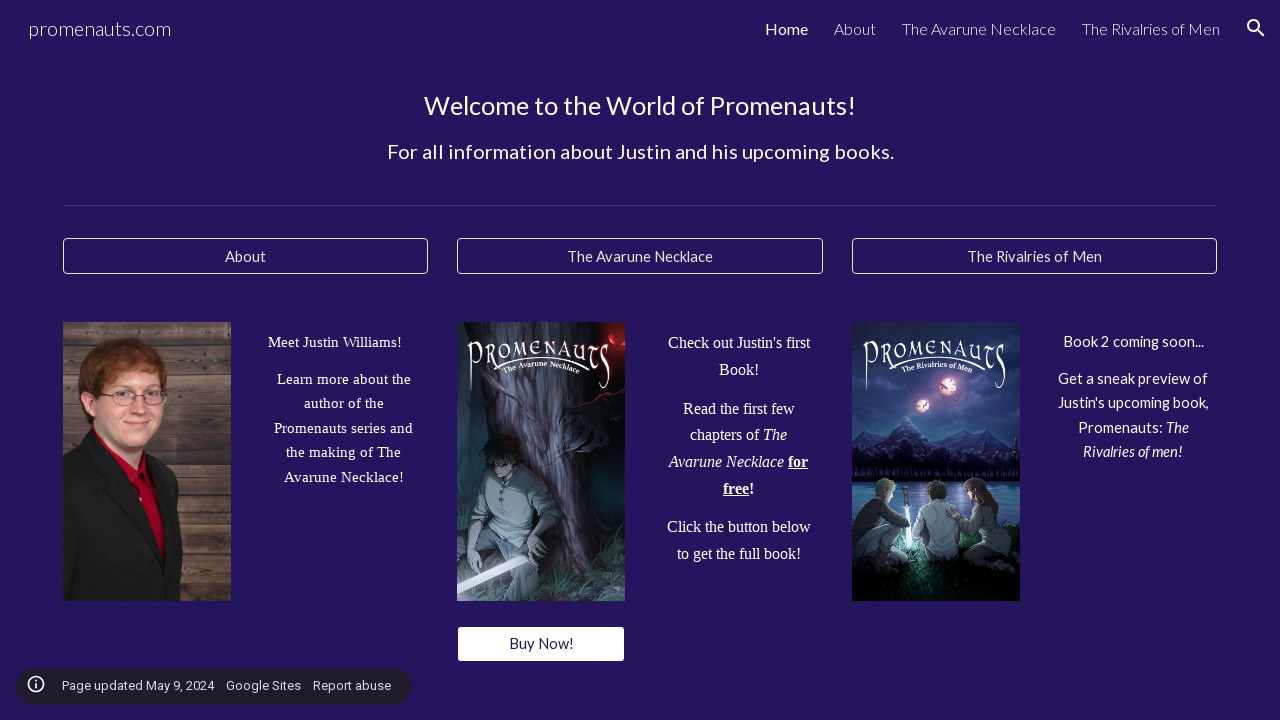